Tests that todo data persists after page reload.

Starting URL: https://demo.playwright.dev/todomvc

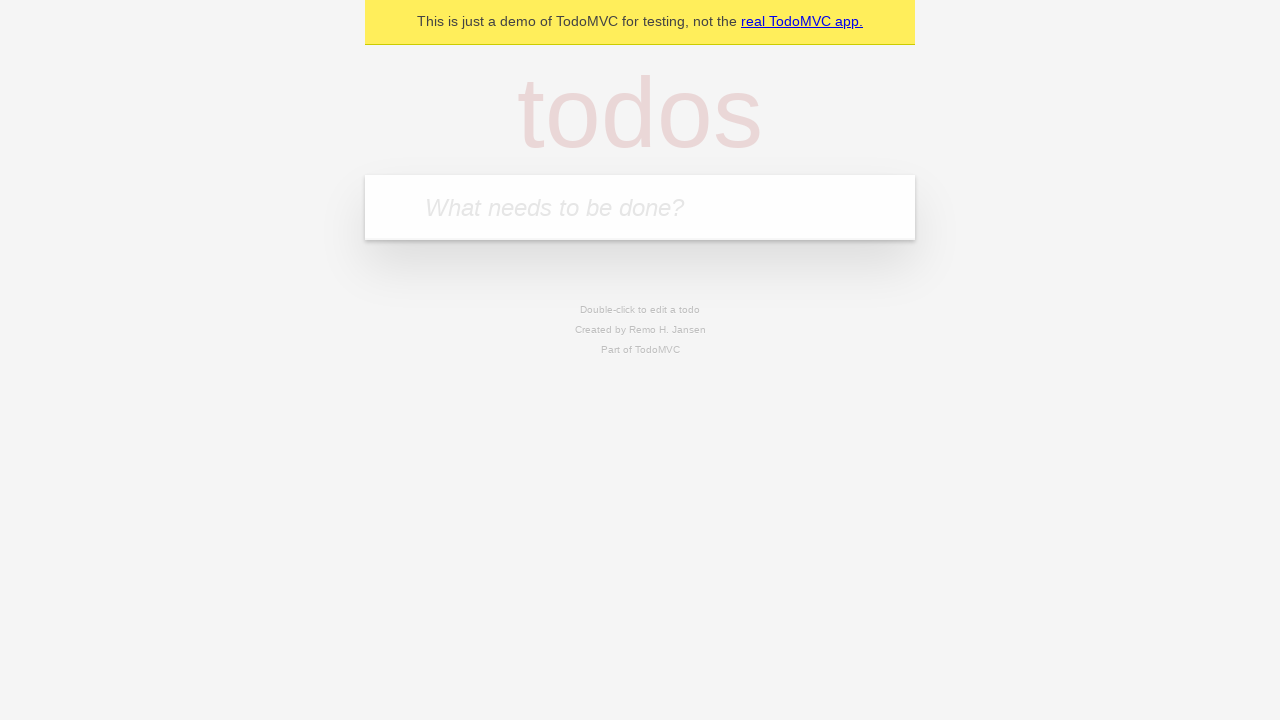

Filled todo input with 'buy some cheese' on internal:attr=[placeholder="What needs to be done?"i]
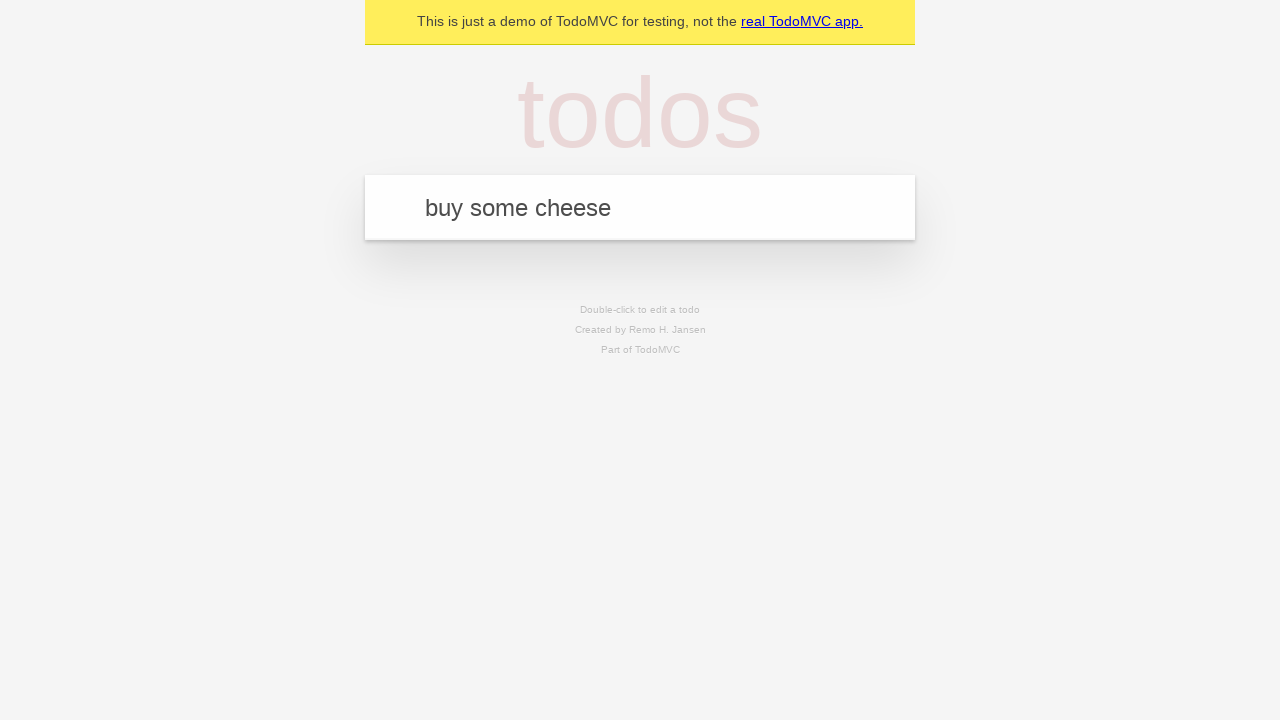

Pressed Enter to create first todo on internal:attr=[placeholder="What needs to be done?"i]
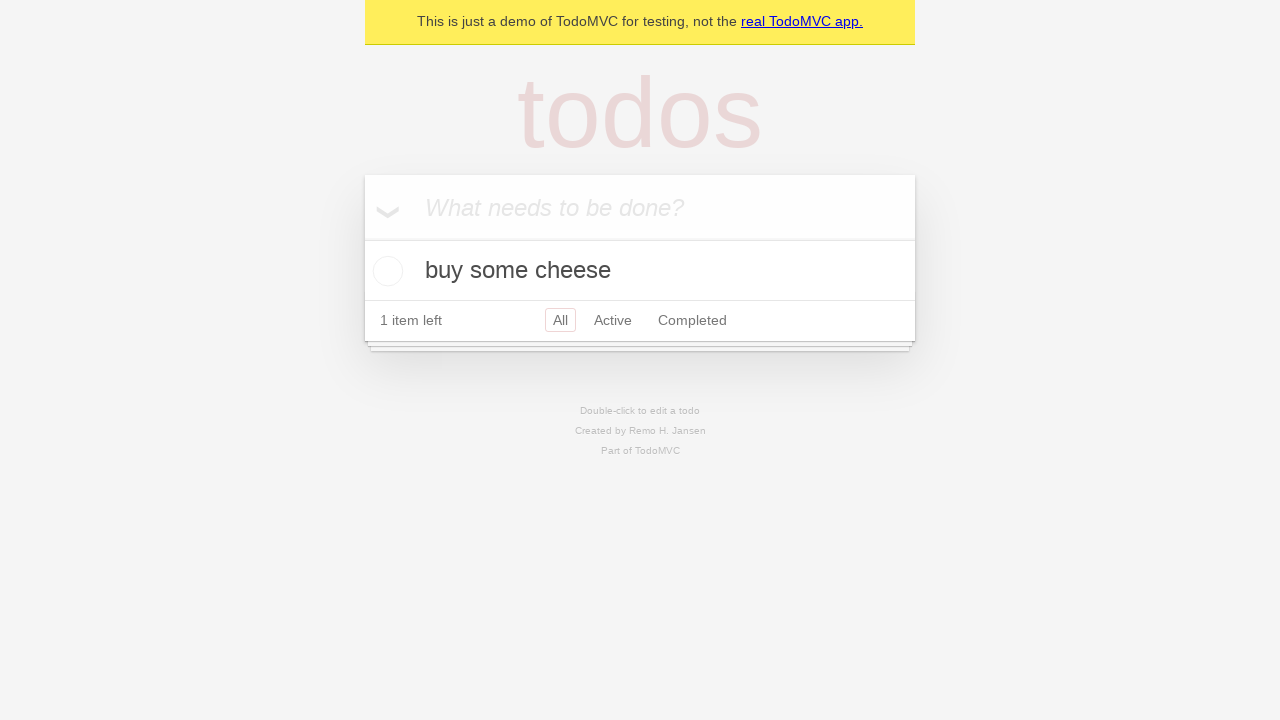

Filled todo input with 'feed the cat' on internal:attr=[placeholder="What needs to be done?"i]
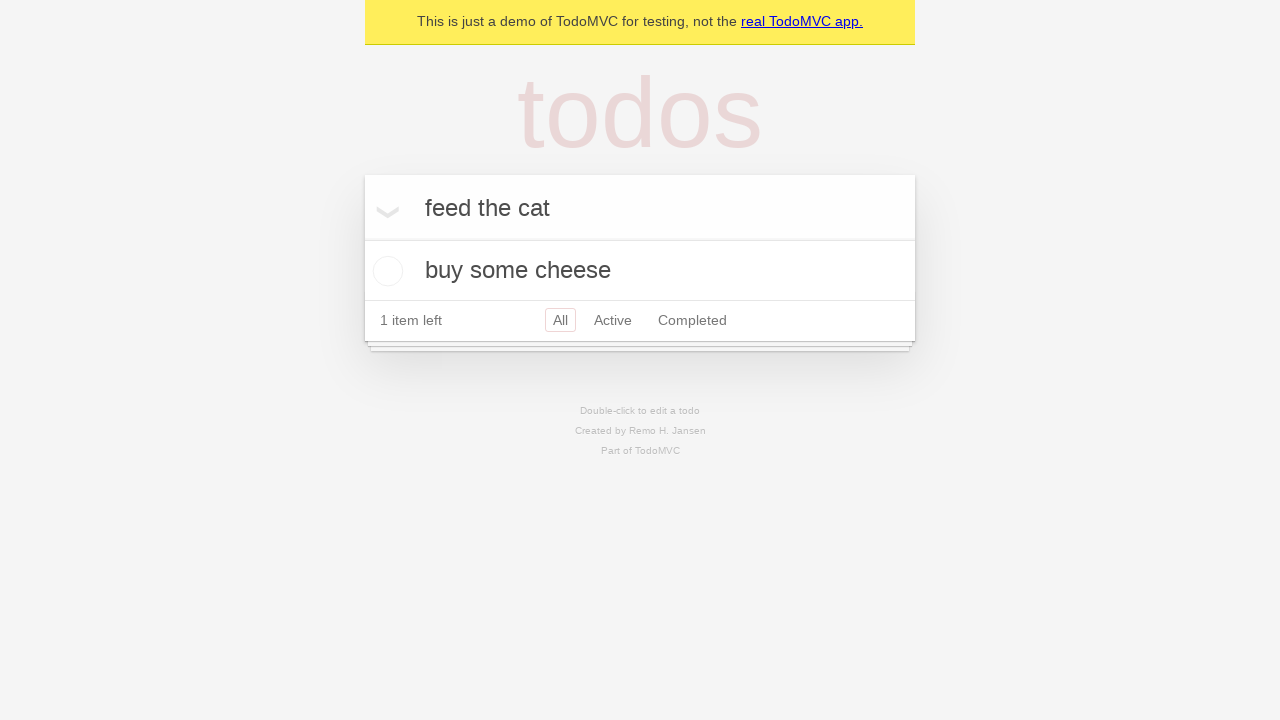

Pressed Enter to create second todo on internal:attr=[placeholder="What needs to be done?"i]
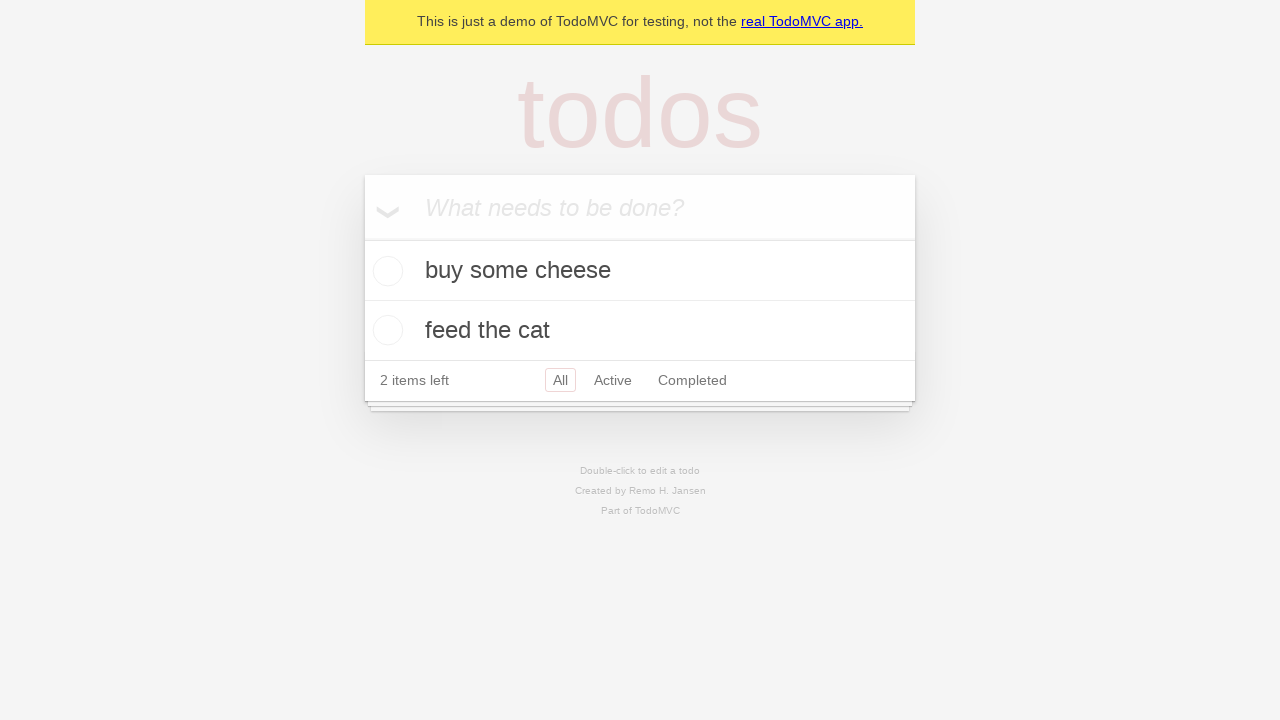

Checked first todo item at (385, 271) on internal:testid=[data-testid="todo-item"s] >> nth=0 >> internal:role=checkbox
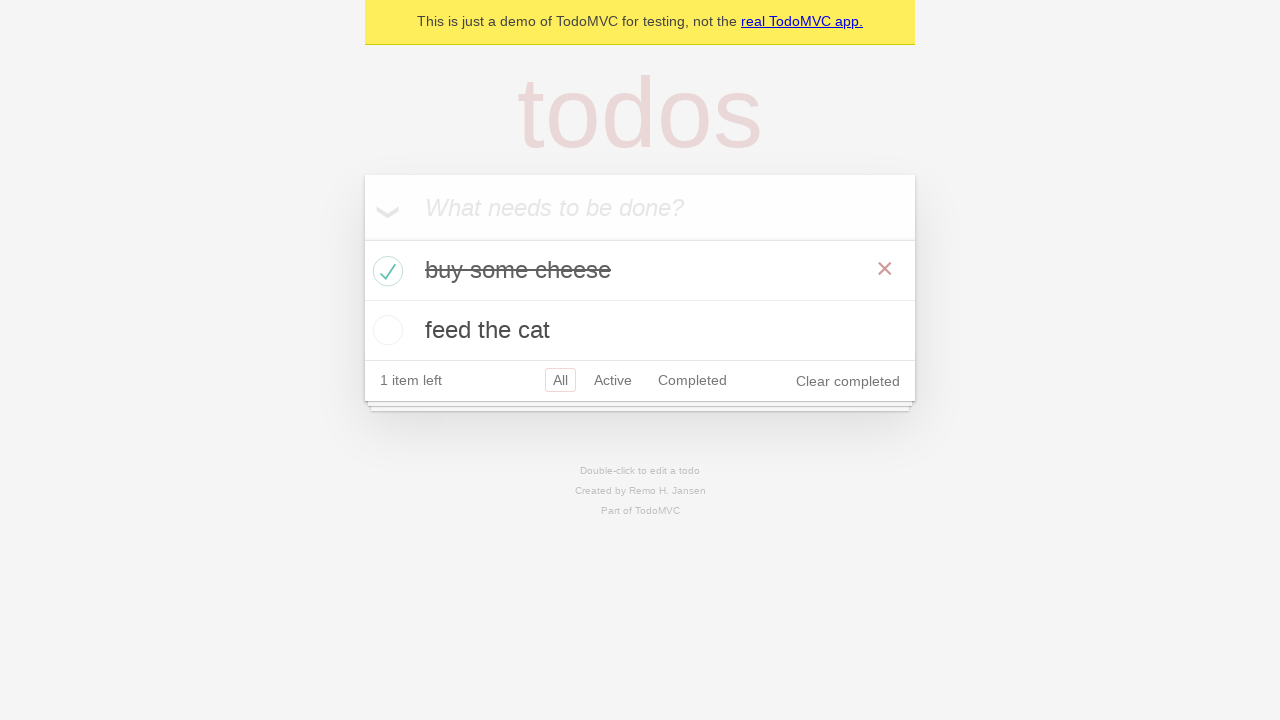

Reloaded page to test data persistence
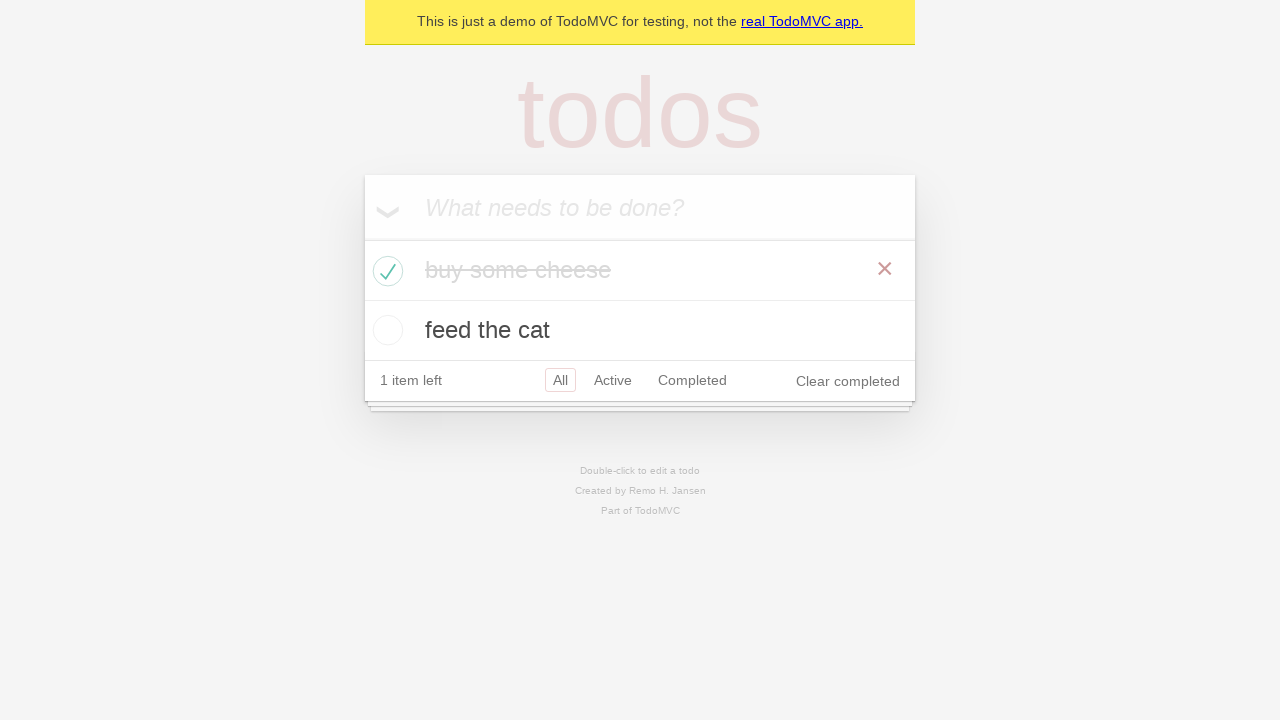

Todo items visible after page reload
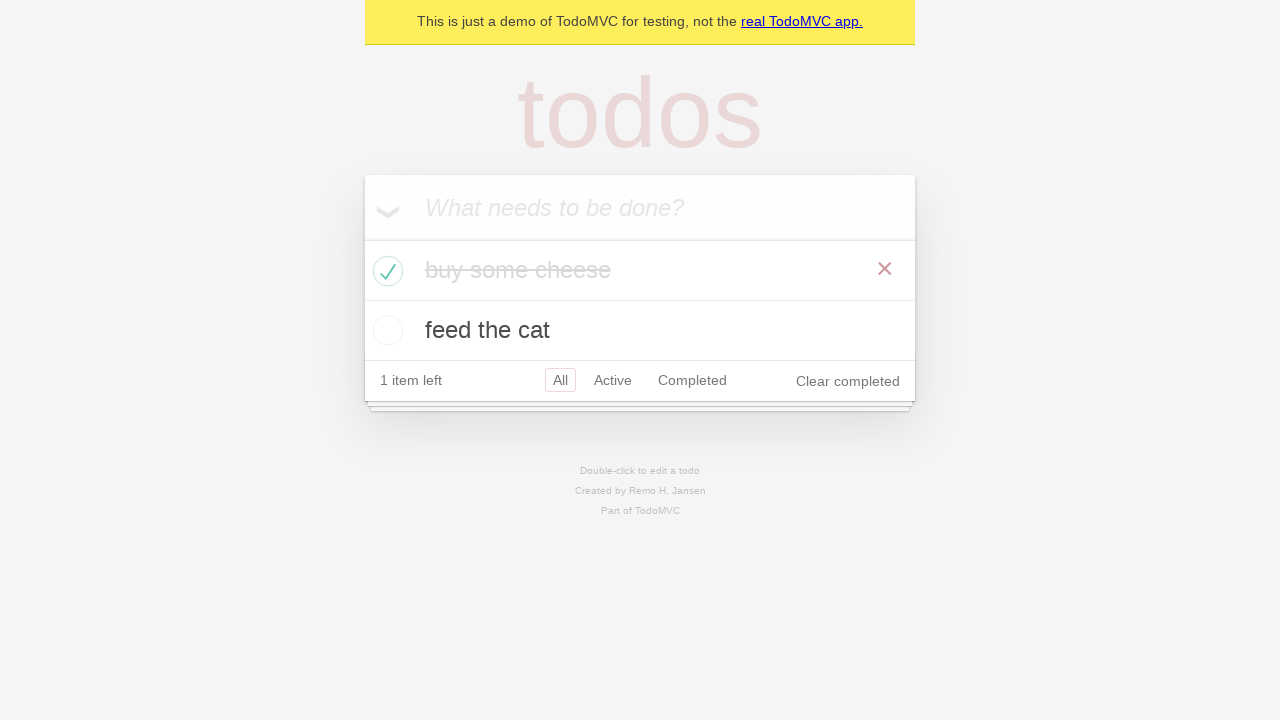

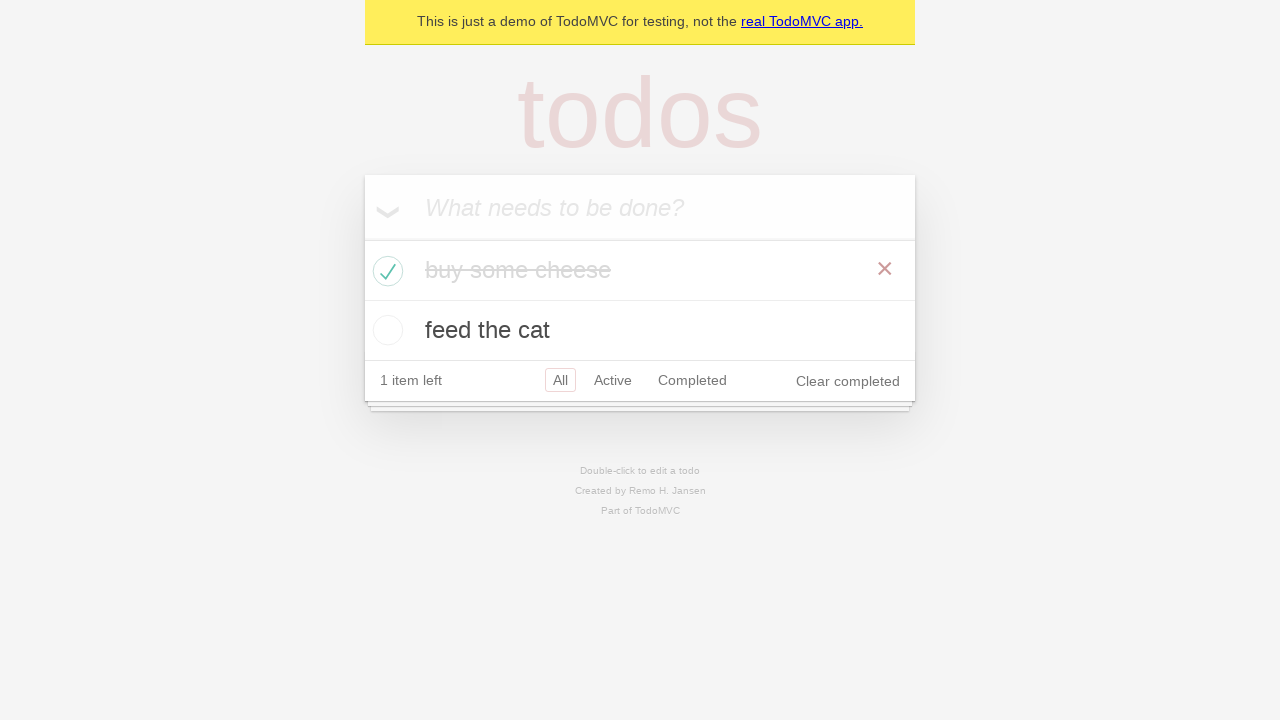